Tests dropdown selection functionality on a flight booking practice page by selecting origin city (Bangalore) and destination city (Chennai) from dropdown menus

Starting URL: https://rahulshettyacademy.com/dropdownsPractise/

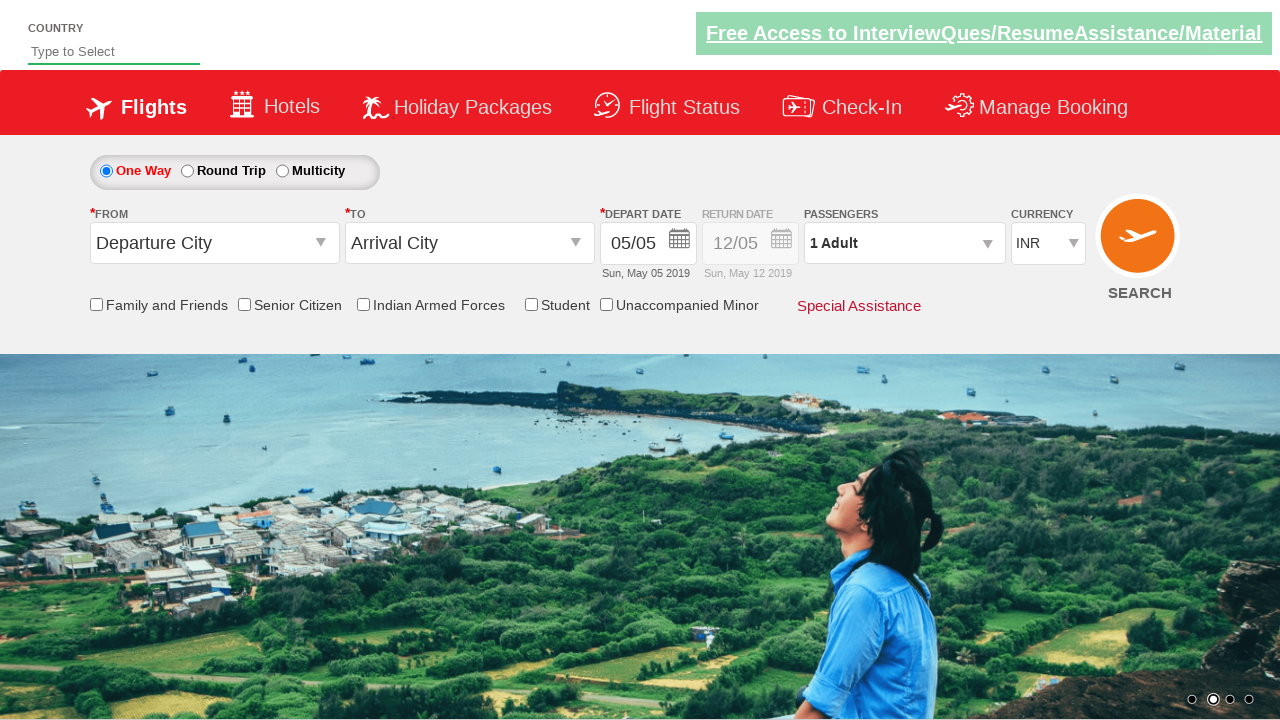

Clicked on origin station dropdown to open it at (214, 243) on #ctl00_mainContent_ddl_originStation1_CTXT
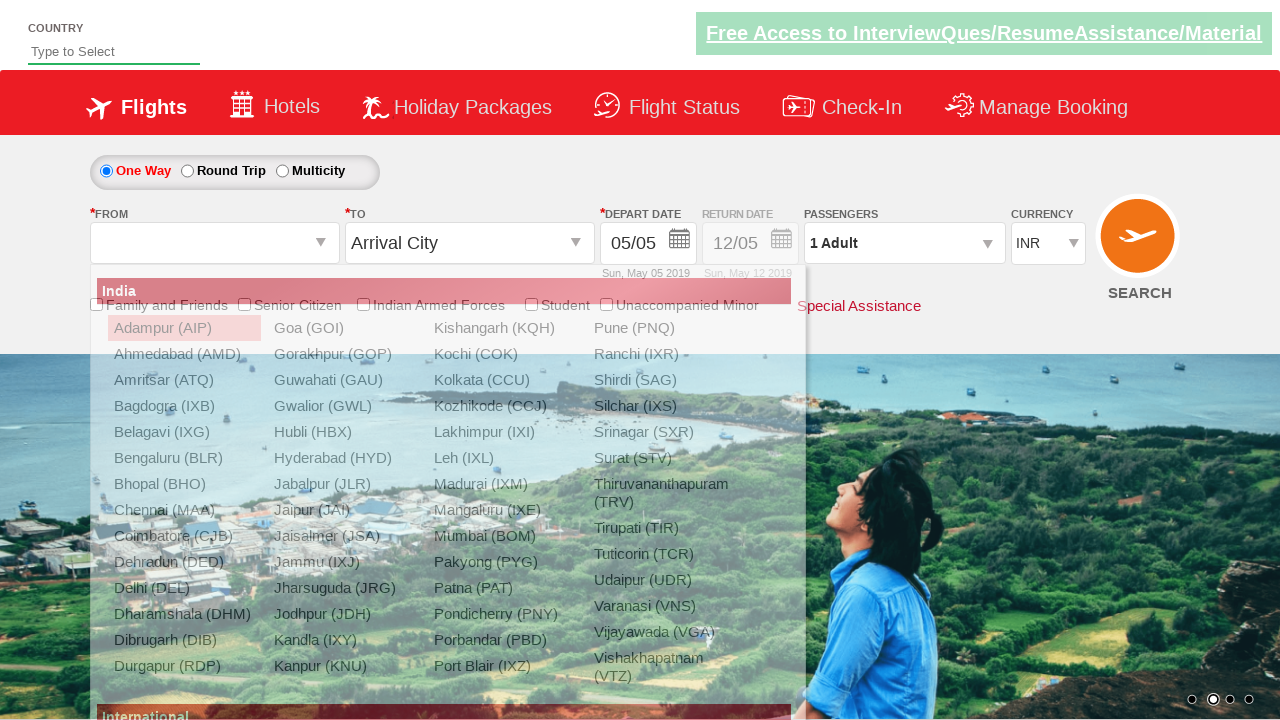

Selected Bangalore (BLR) as origin city at (184, 458) on a[value='BLR']
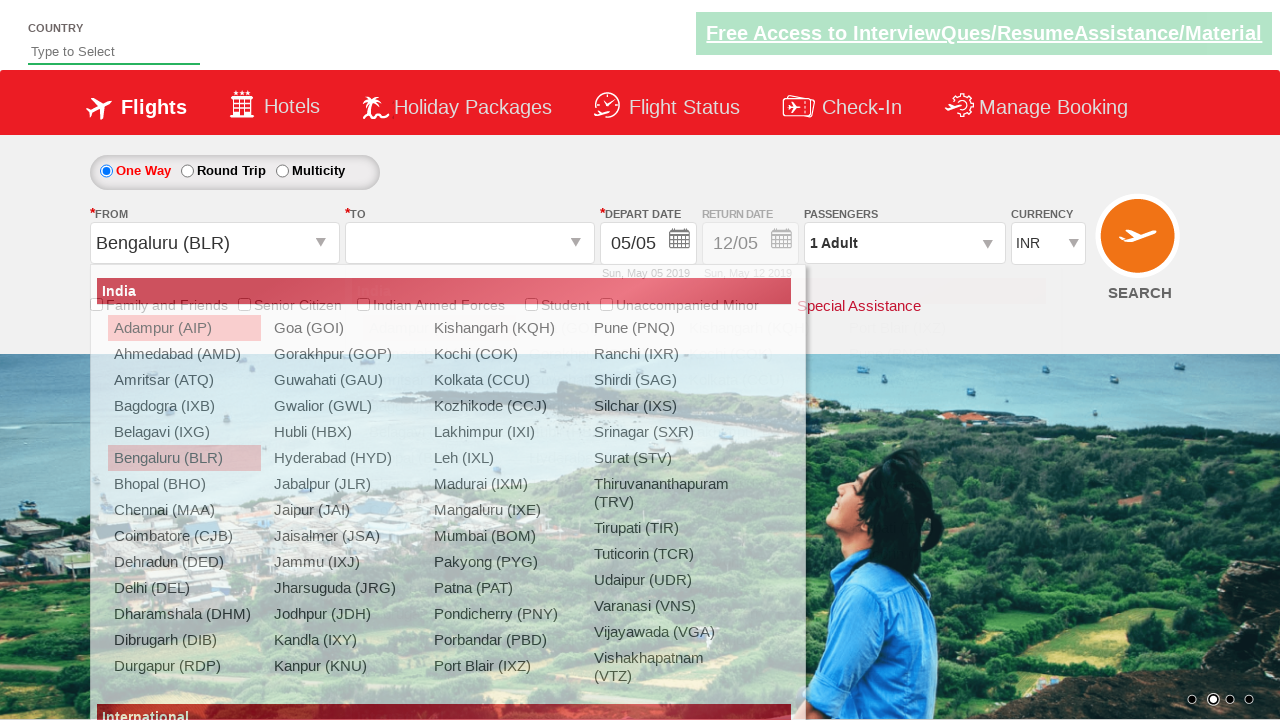

Waited for dropdown interaction to complete
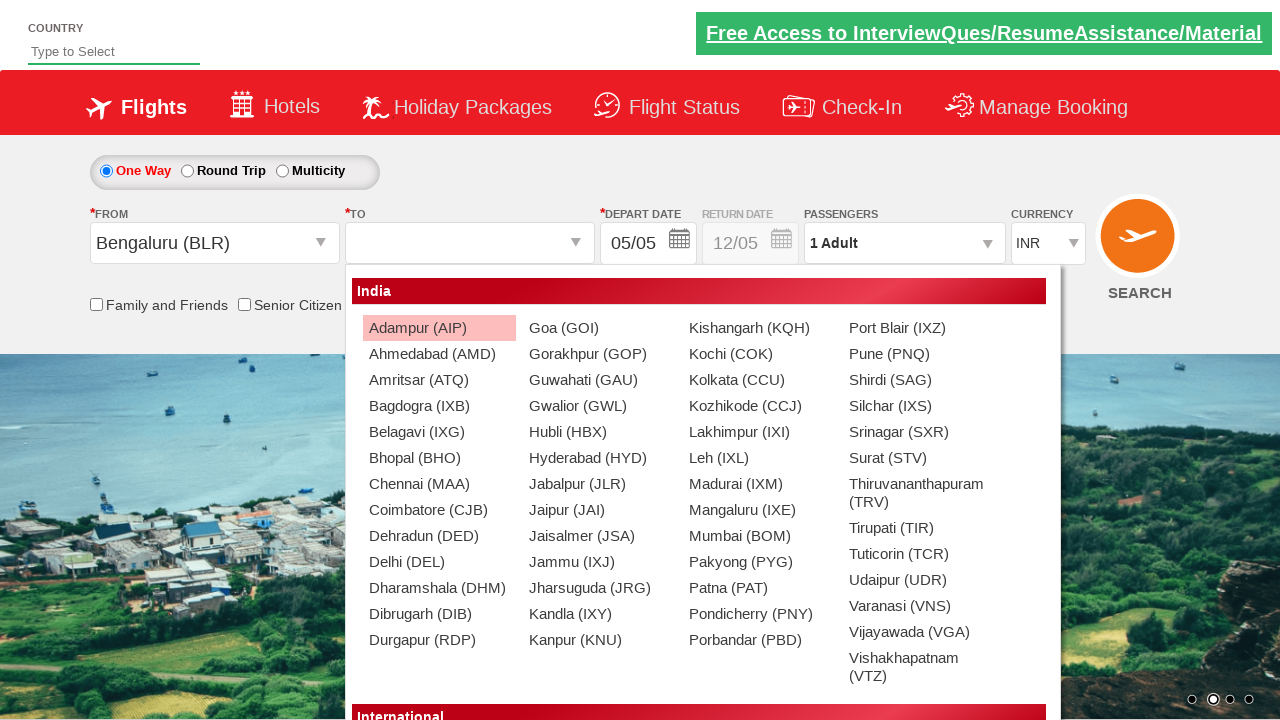

Selected Chennai (MAA) as destination city at (439, 484) on #ctl00_mainContent_ddl_destinationStation1_CTNR a[value='MAA']
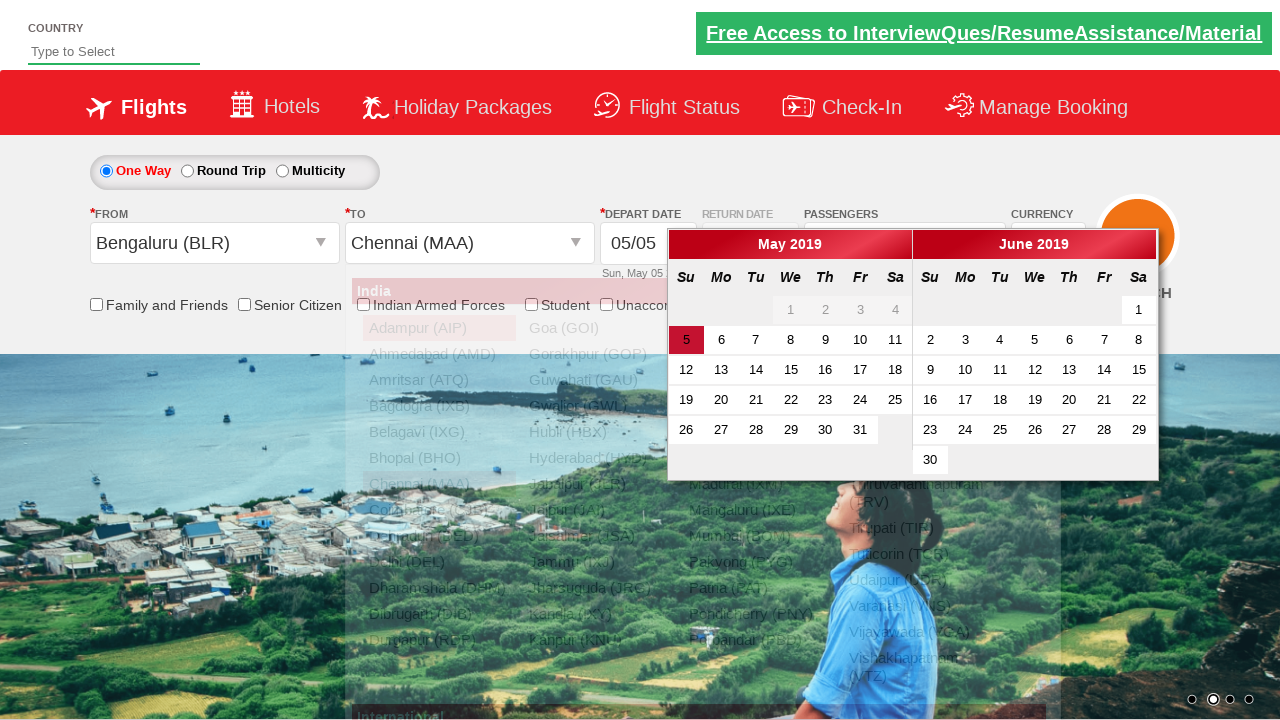

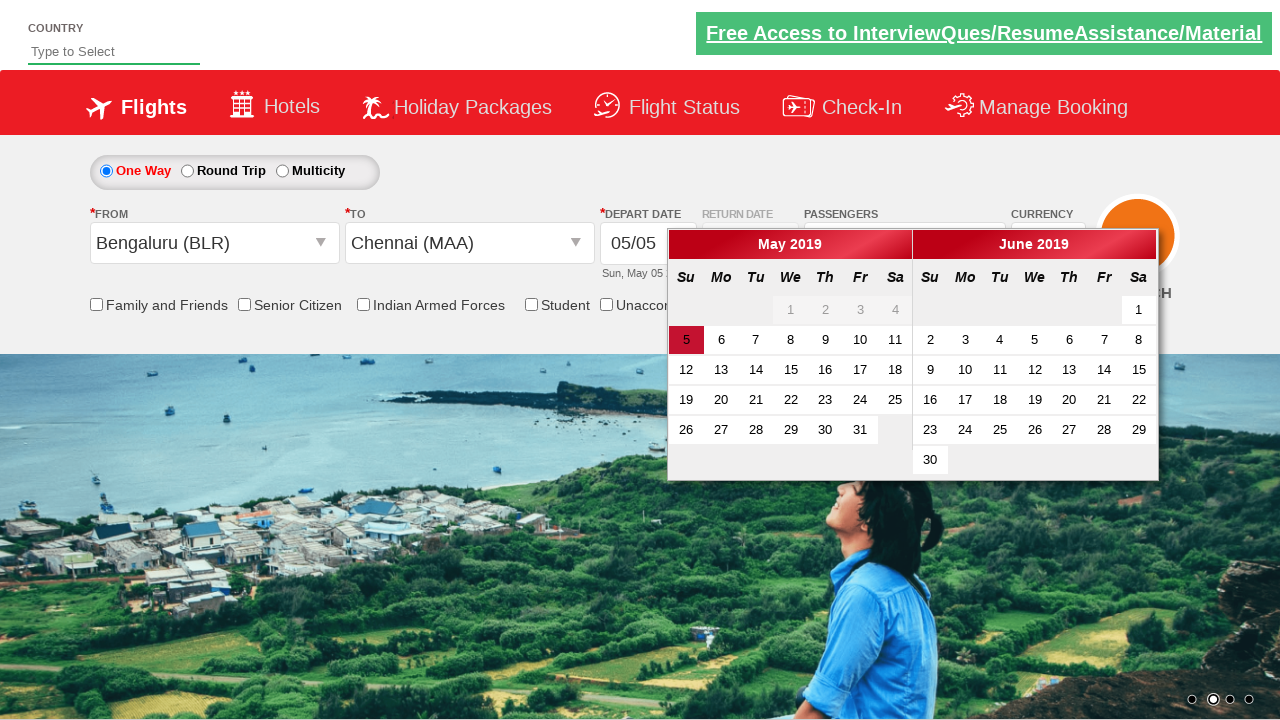